Tests that the power (potencia) field handles mixed alphanumeric input

Starting URL: https://carros-crud.vercel.app/

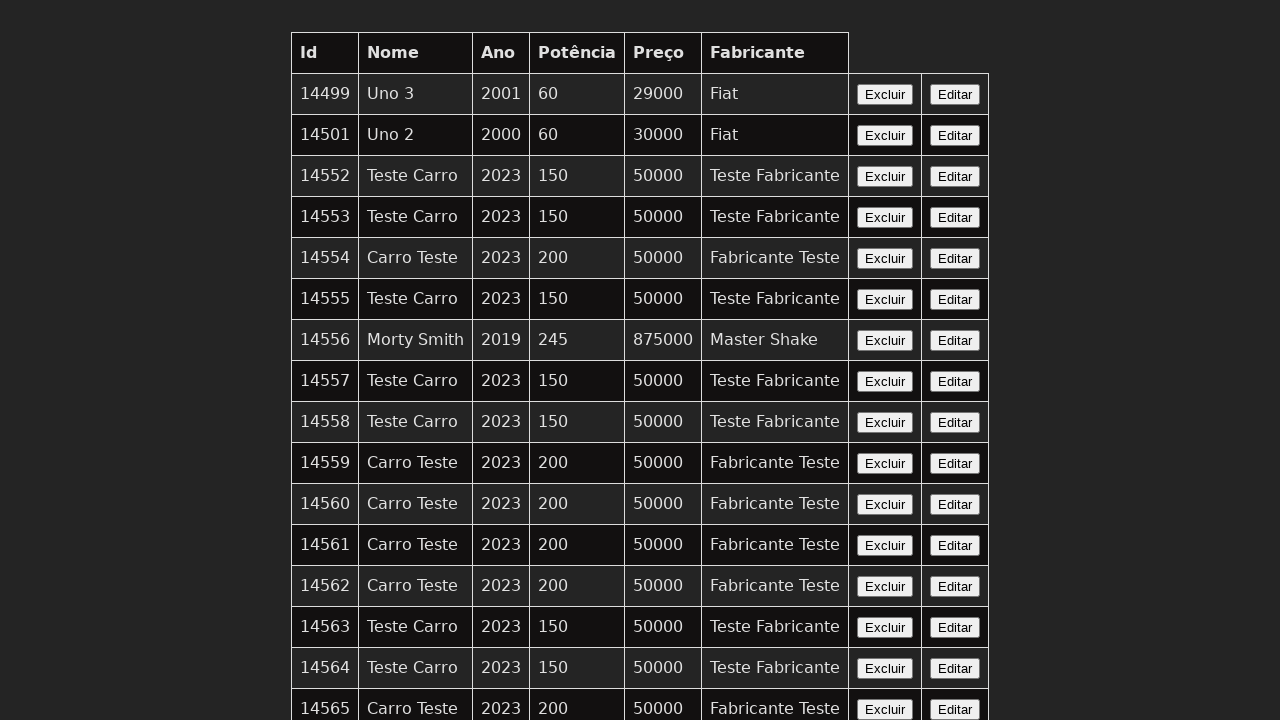

Filled potencia field with mixed alphanumeric input 'abc123' on input[name='potencia']
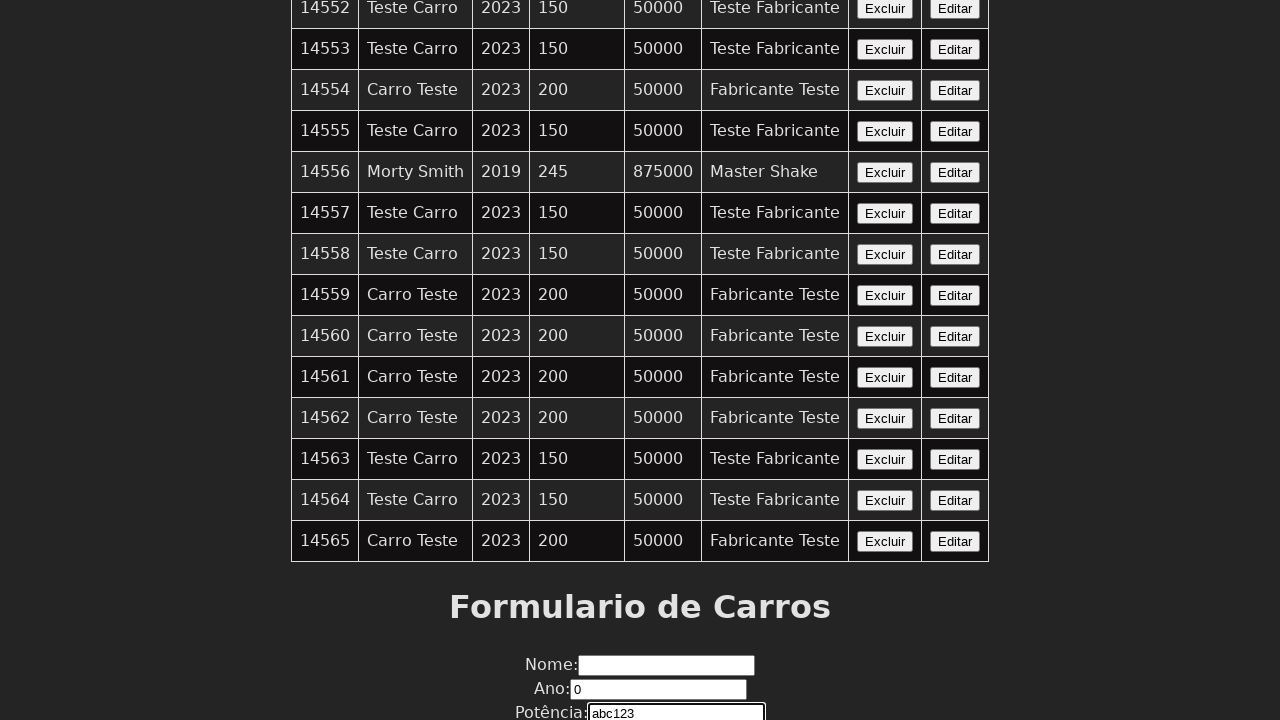

Retrieved the value from potencia field
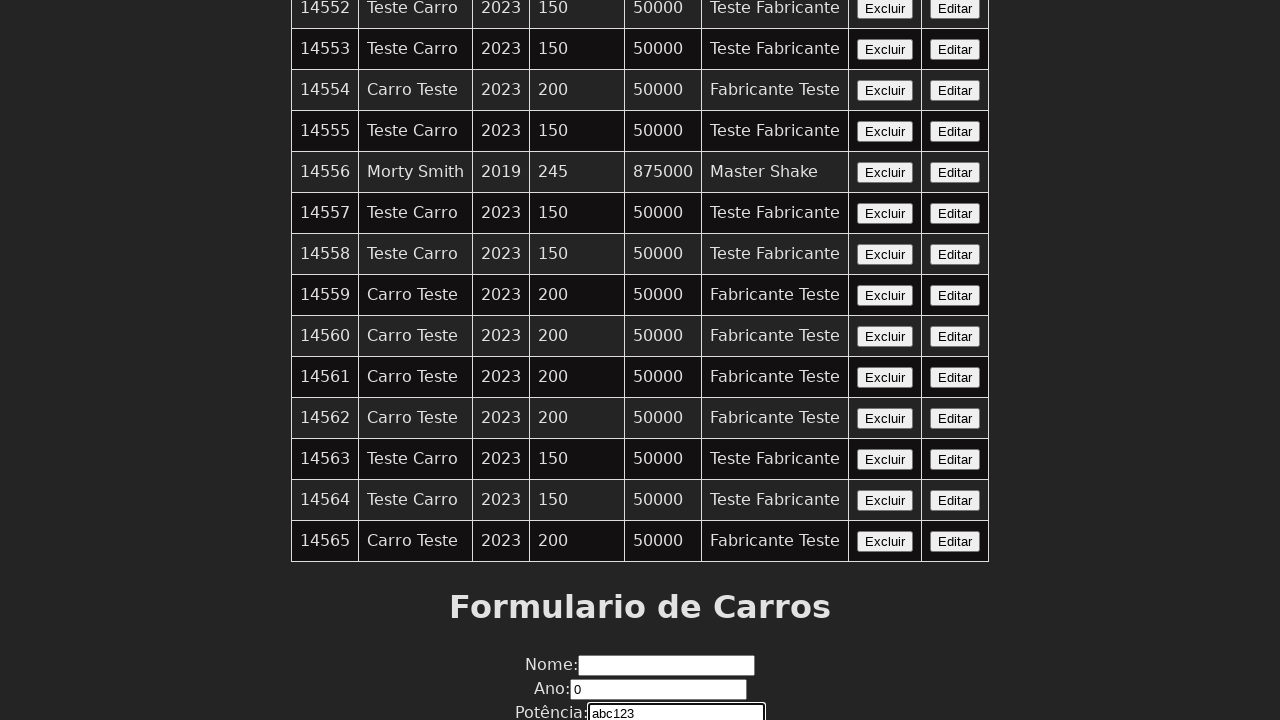

Validated that entered text 'abc123' contains only numeric characters: False
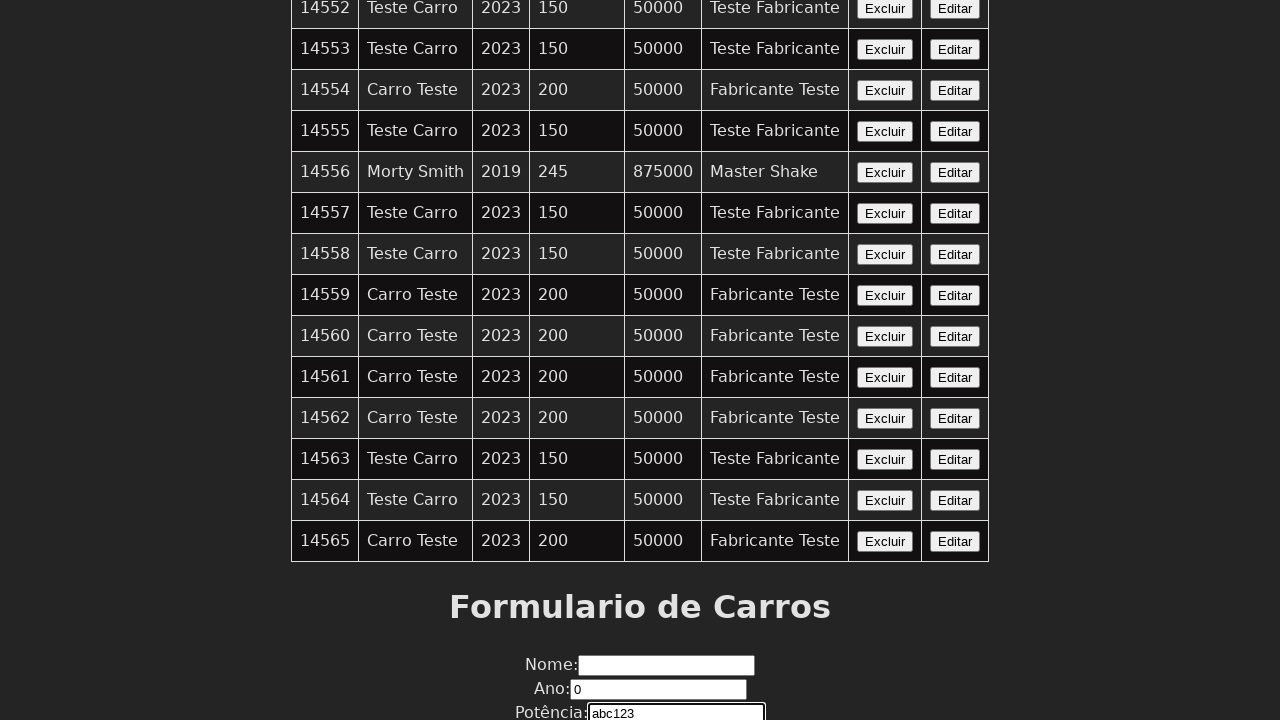

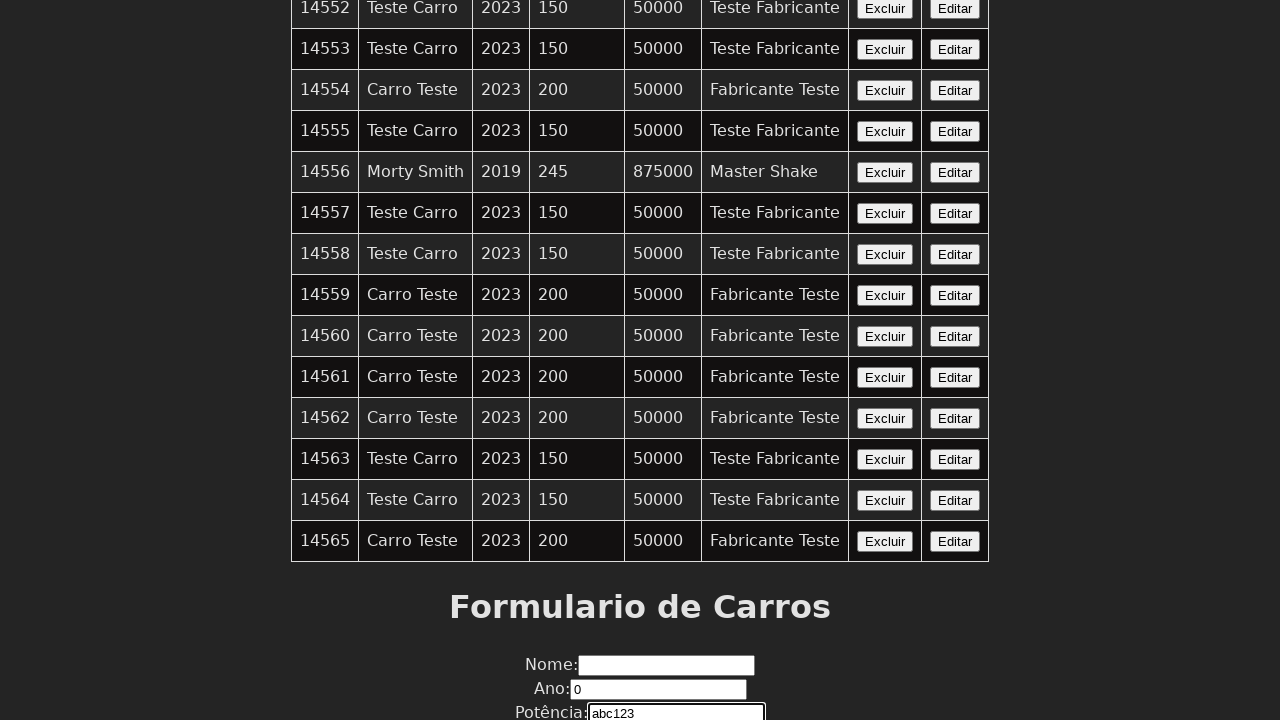